Fills out the student registration practice form on DemoQA with personal information including name, email, gender, phone number, hobbies, and address, then submits the form.

Starting URL: https://demoqa.com/automation-practice-form

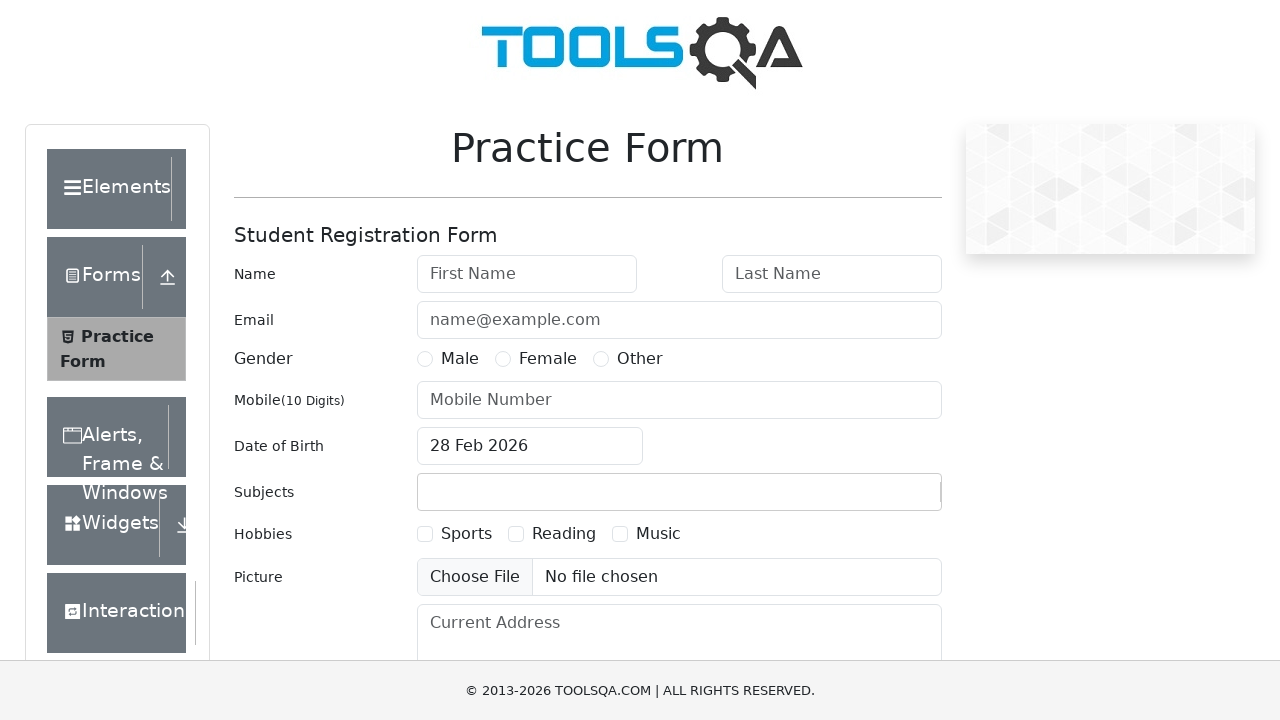

Filled first name with 'Alexandr' on #firstName
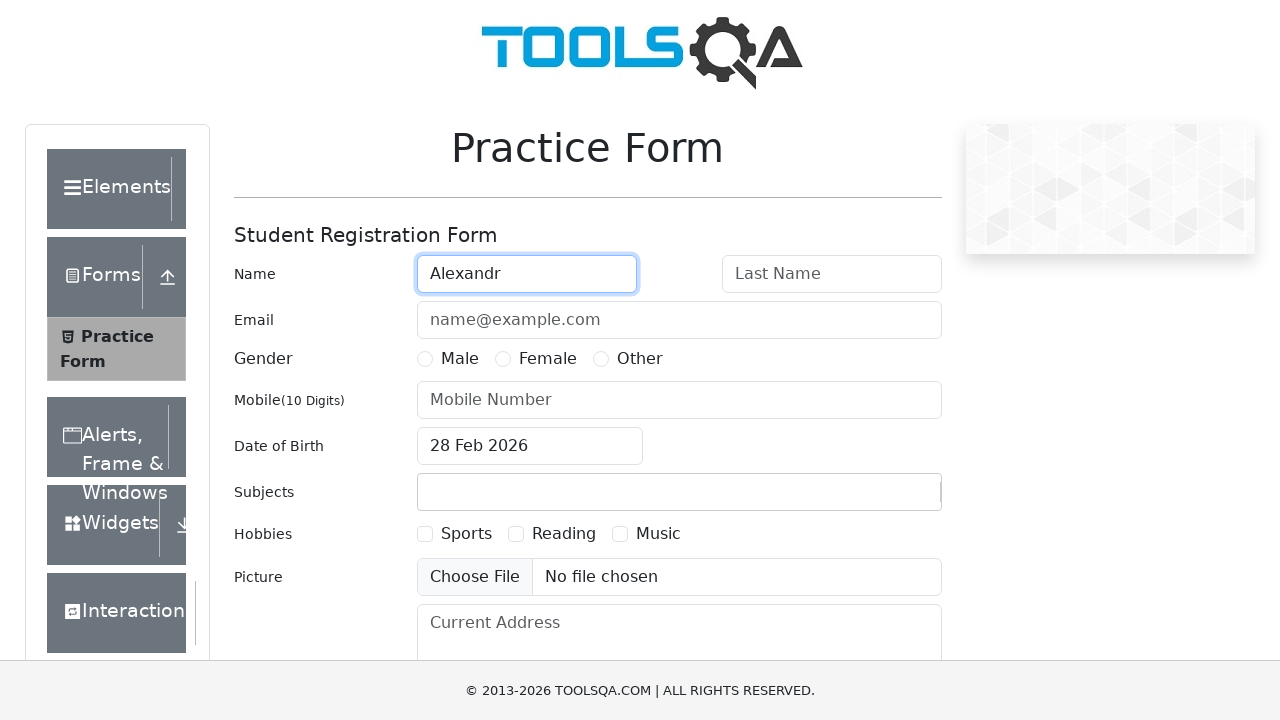

Filled last name with 'Pushkin' on #lastName
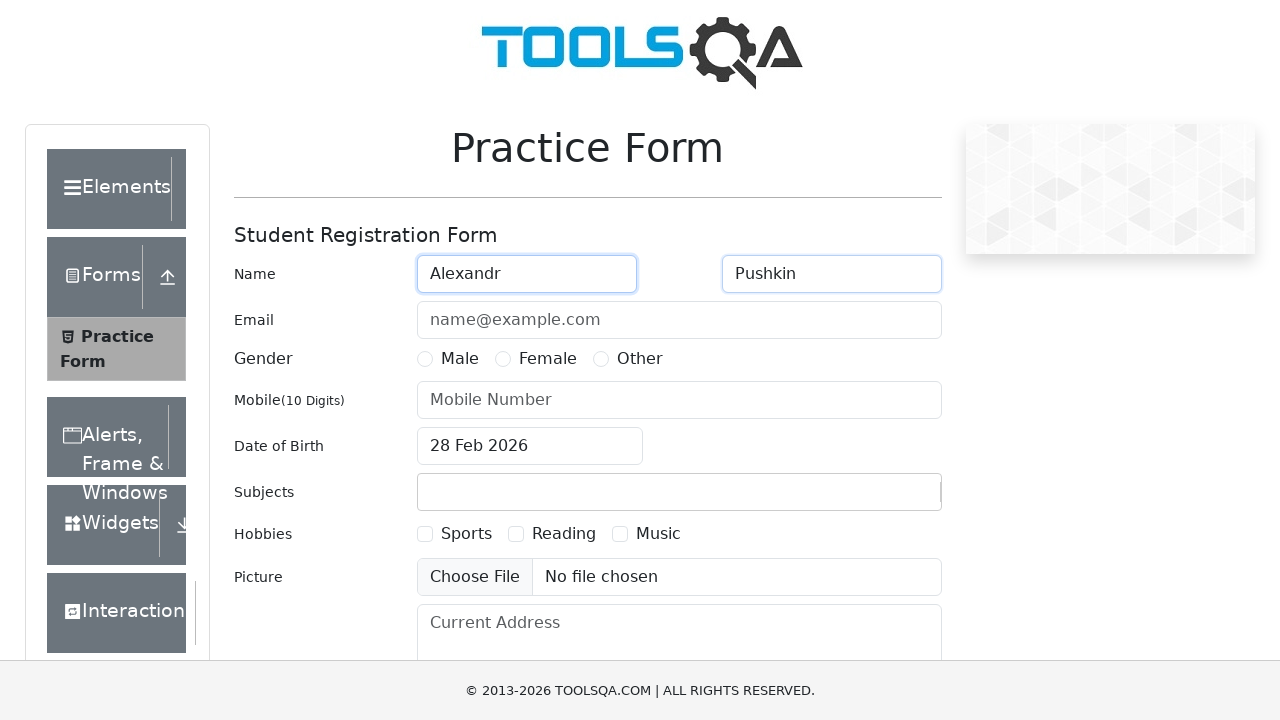

Filled email with 'botvich08@gmail.com' on #userEmail
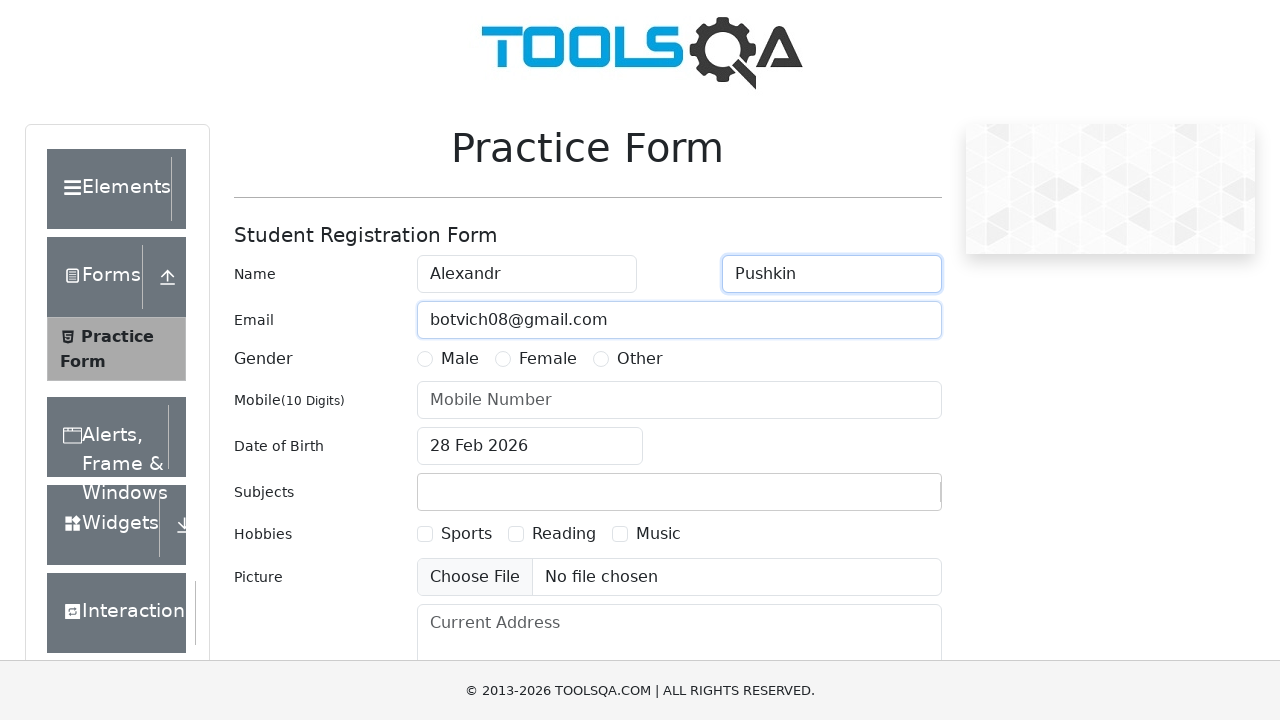

Selected Male gender option at (460, 359) on label[for='gender-radio-1']
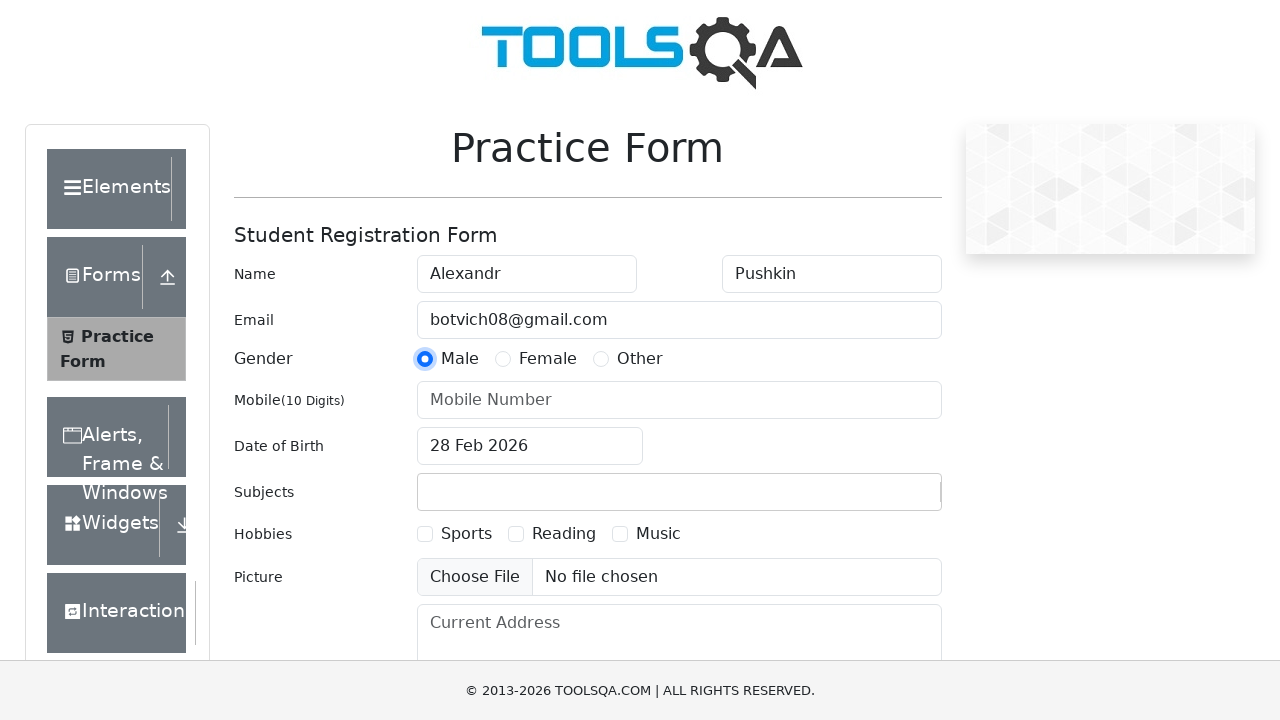

Filled phone number with '0501317788' on #userNumber
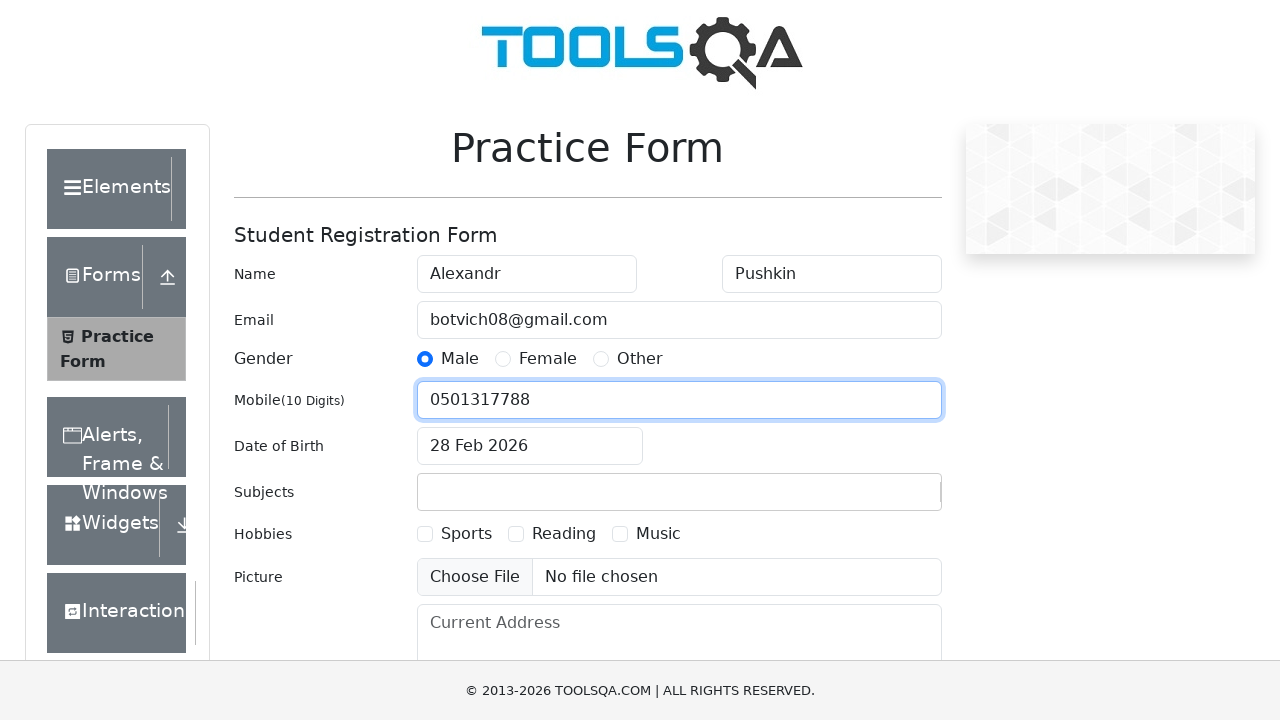

Scrolled hobbies section into view
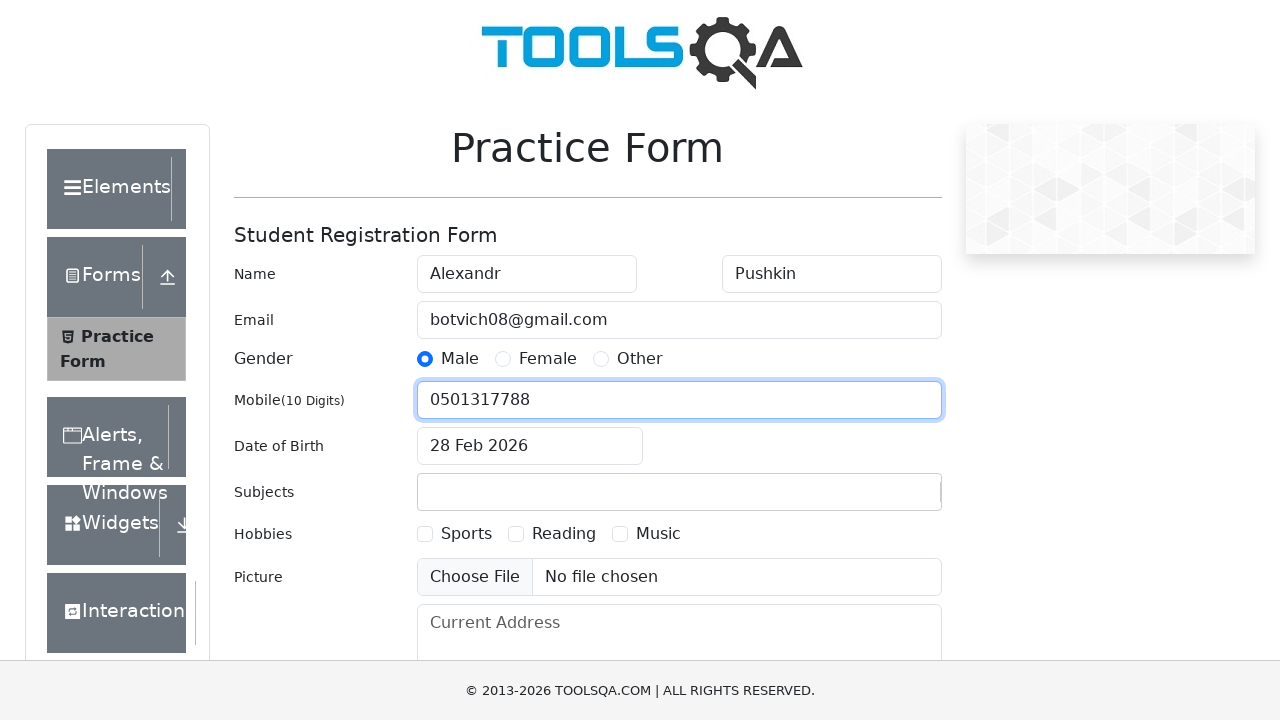

Selected Reading hobby checkbox at (564, 534) on label[for='hobbies-checkbox-2']
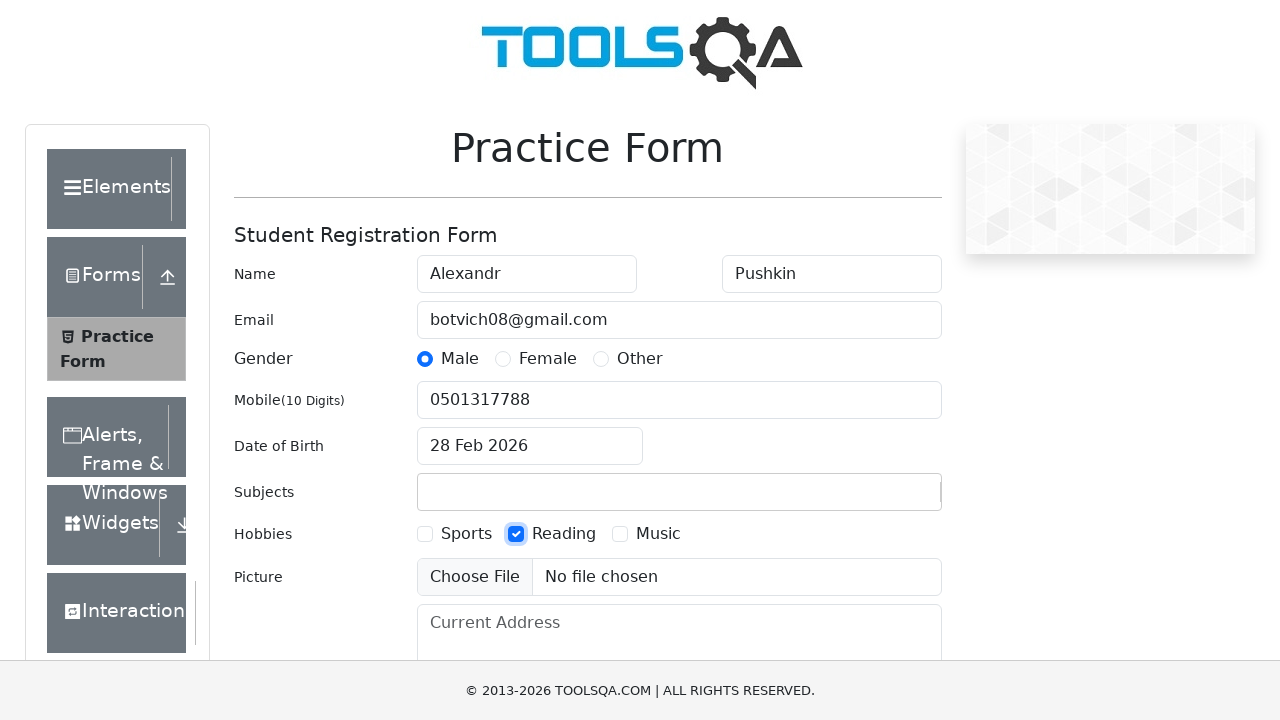

Filled current address with 'Home my Home' on #currentAddress
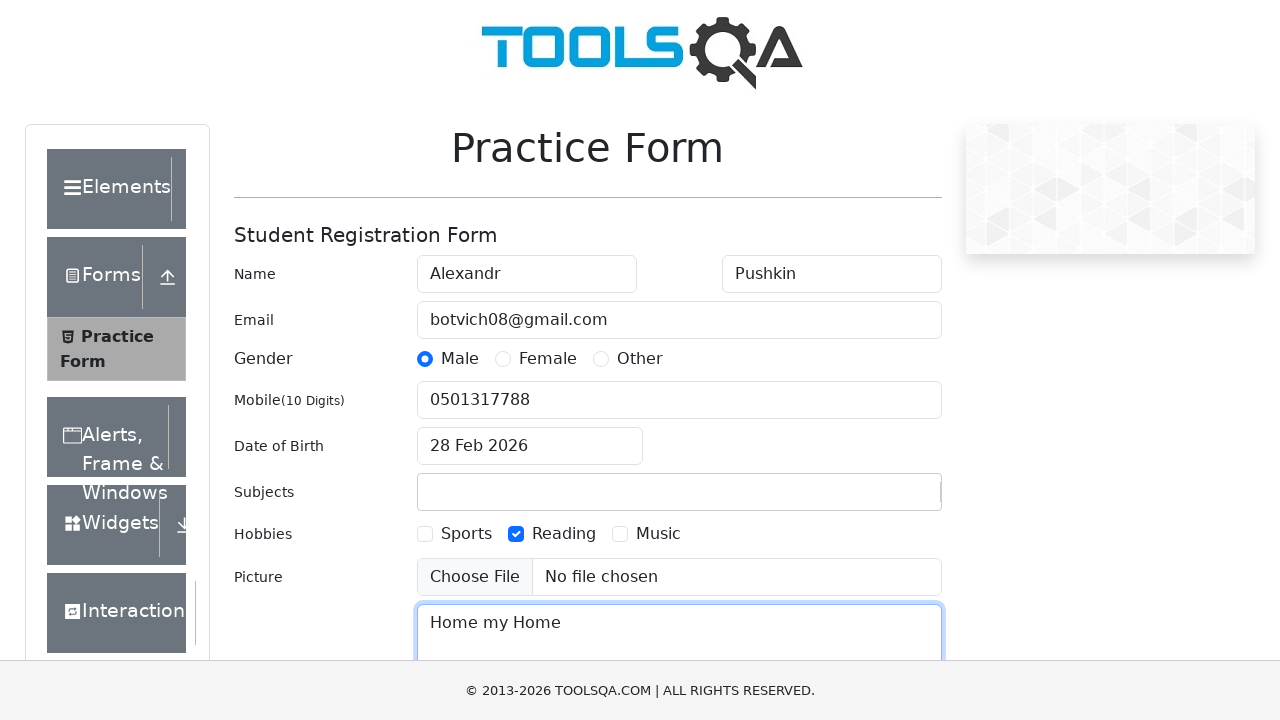

Clicked form submit button at (885, 499) on #submit
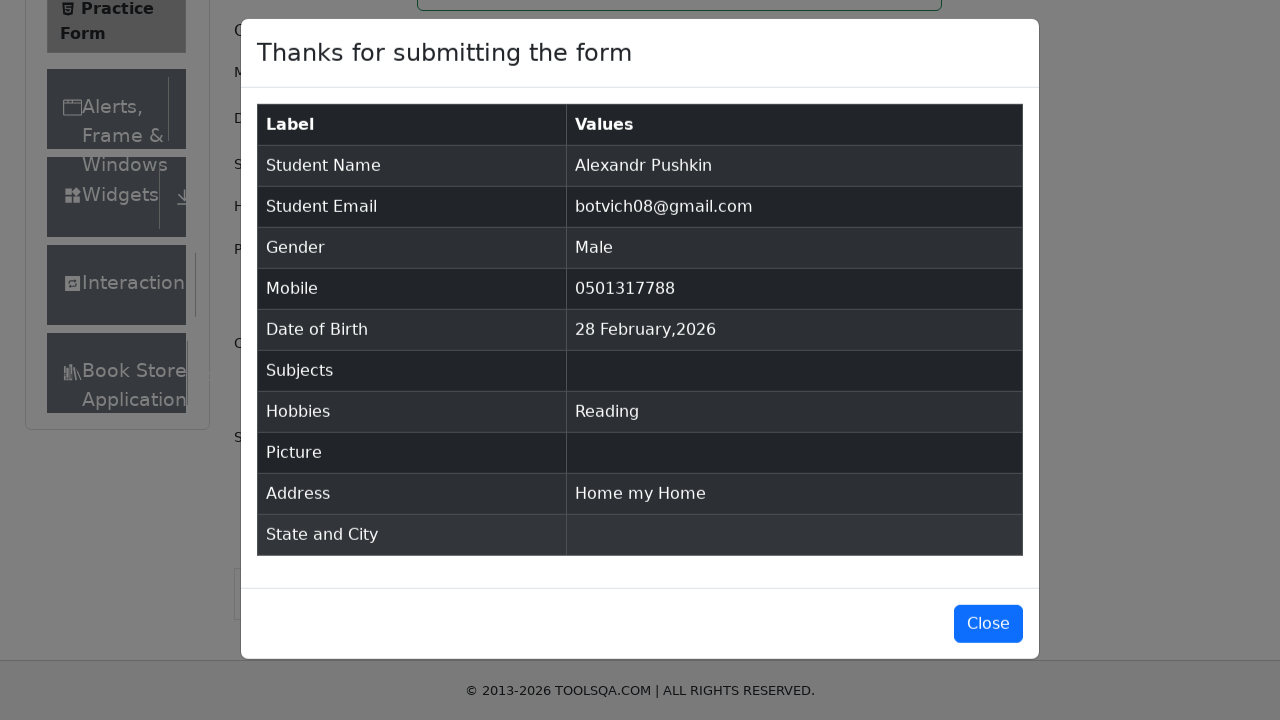

Form submission modal appeared
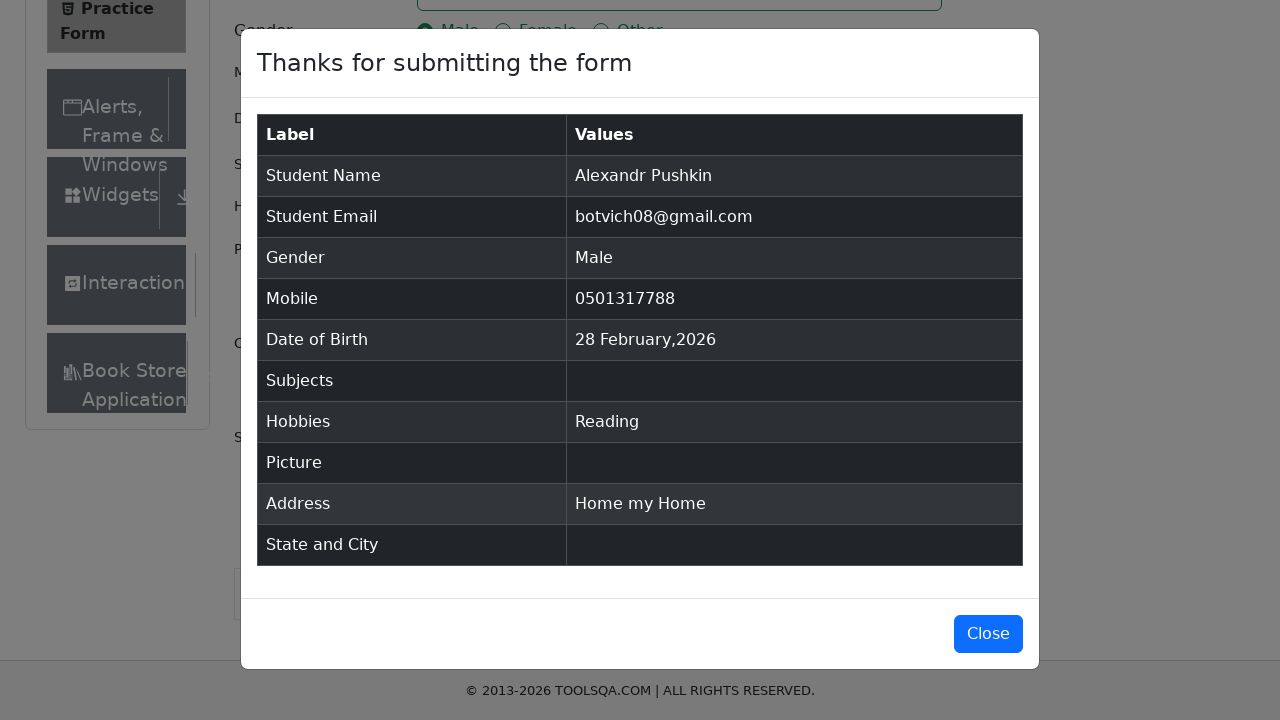

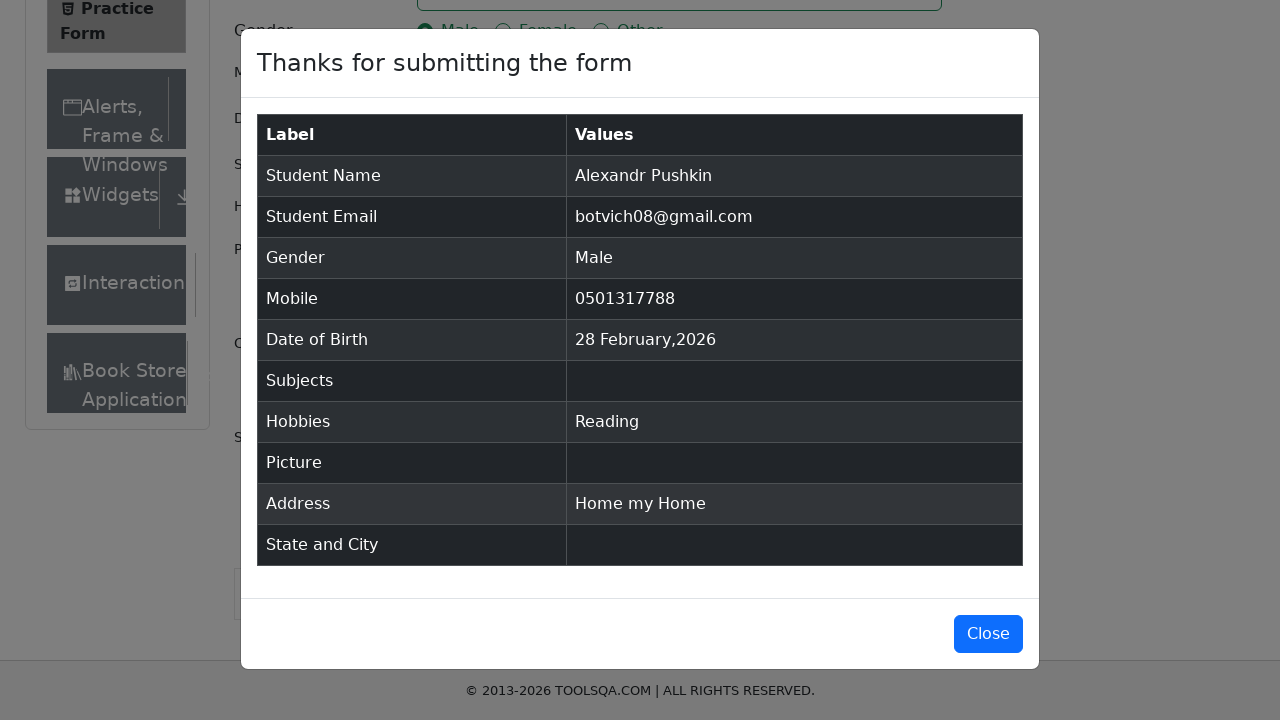